Tests that the Clear completed button is hidden when there are no completed items

Starting URL: https://demo.playwright.dev/todomvc

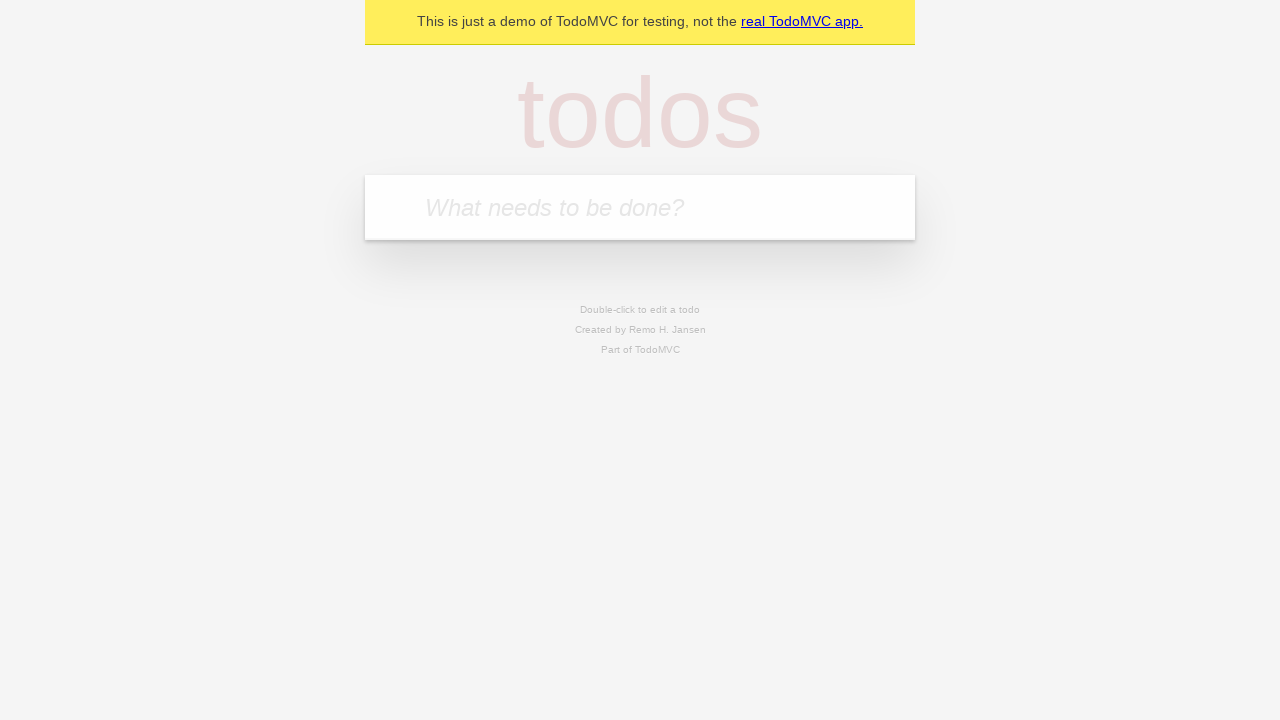

Filled todo input with 'buy some cheese' on internal:attr=[placeholder="What needs to be done?"i]
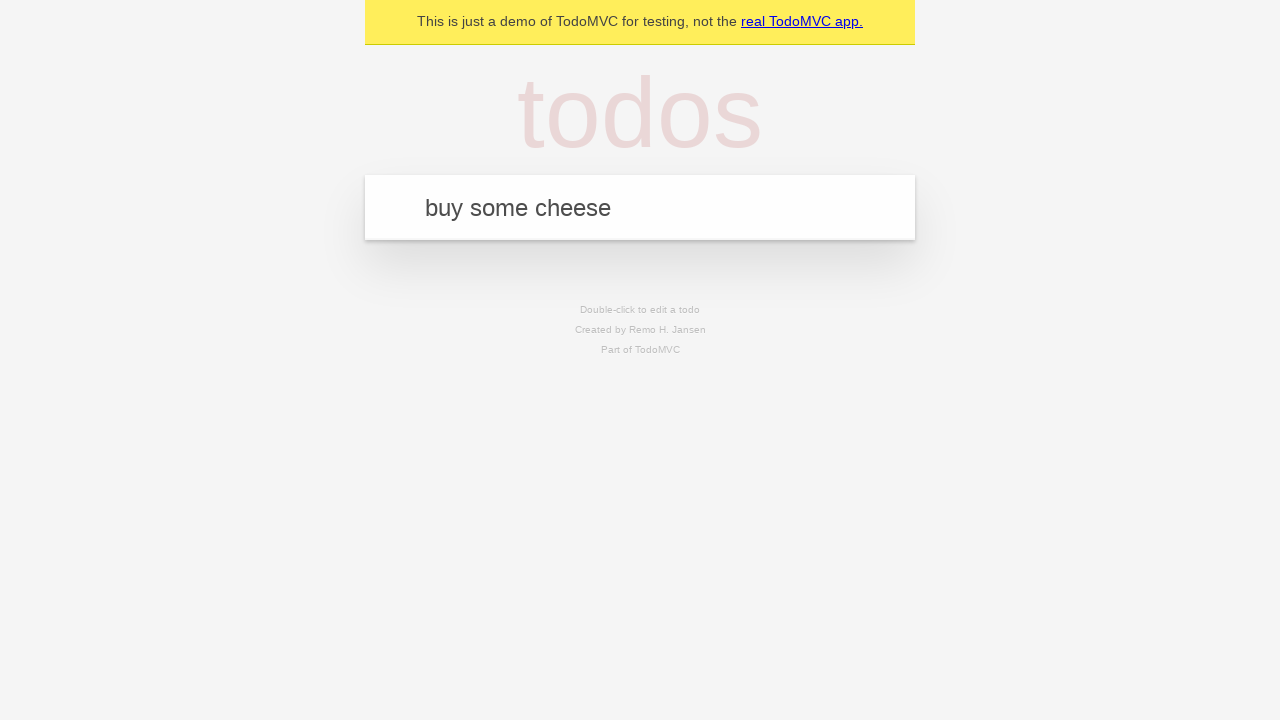

Pressed Enter to add first todo item on internal:attr=[placeholder="What needs to be done?"i]
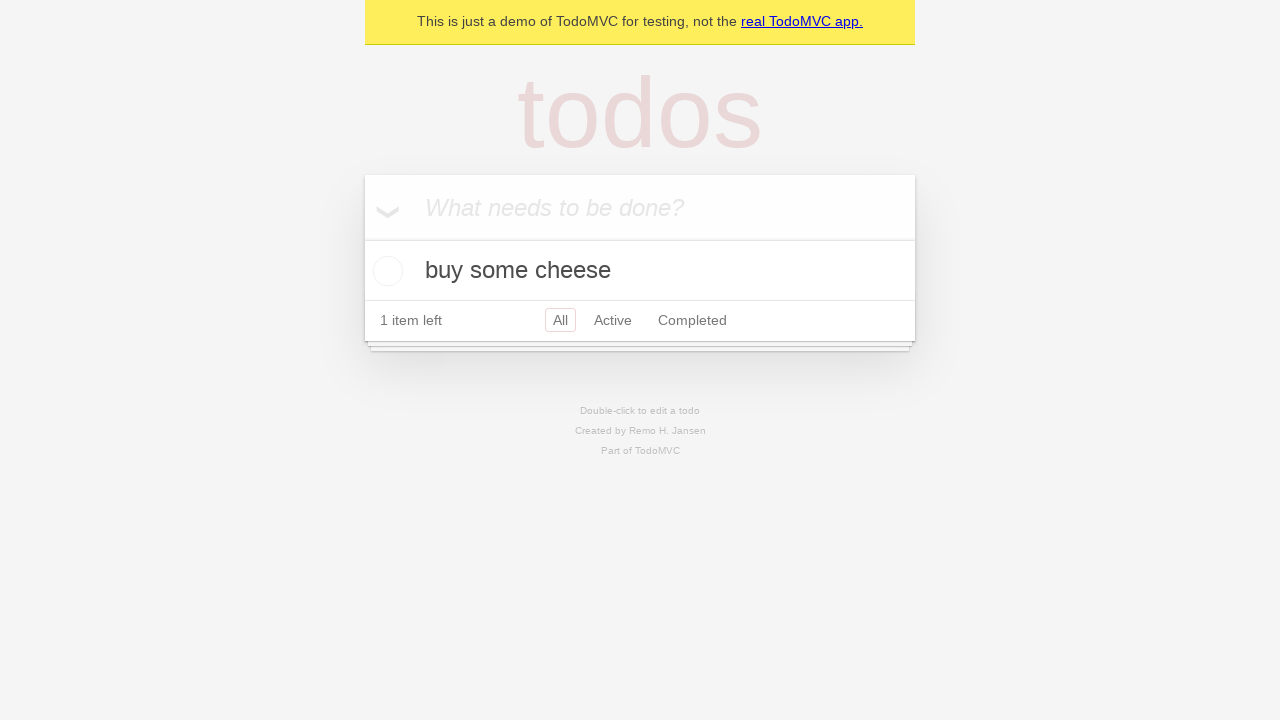

Filled todo input with 'feed the cat' on internal:attr=[placeholder="What needs to be done?"i]
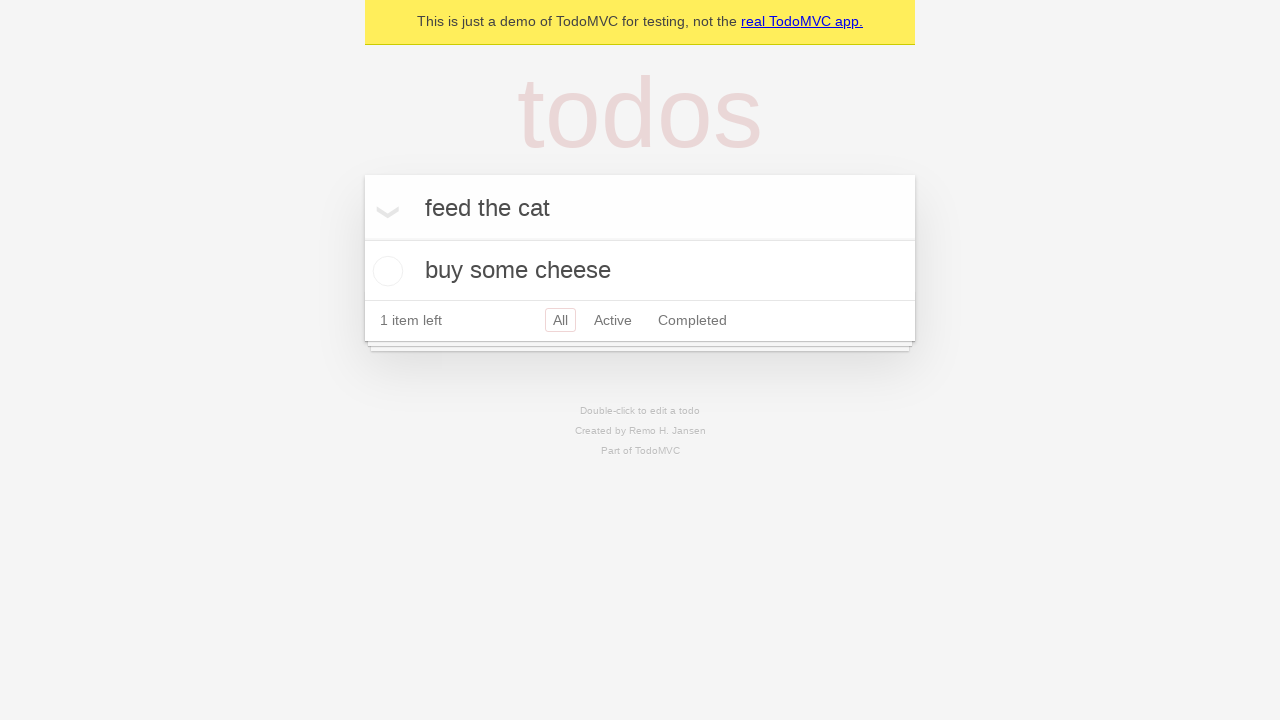

Pressed Enter to add second todo item on internal:attr=[placeholder="What needs to be done?"i]
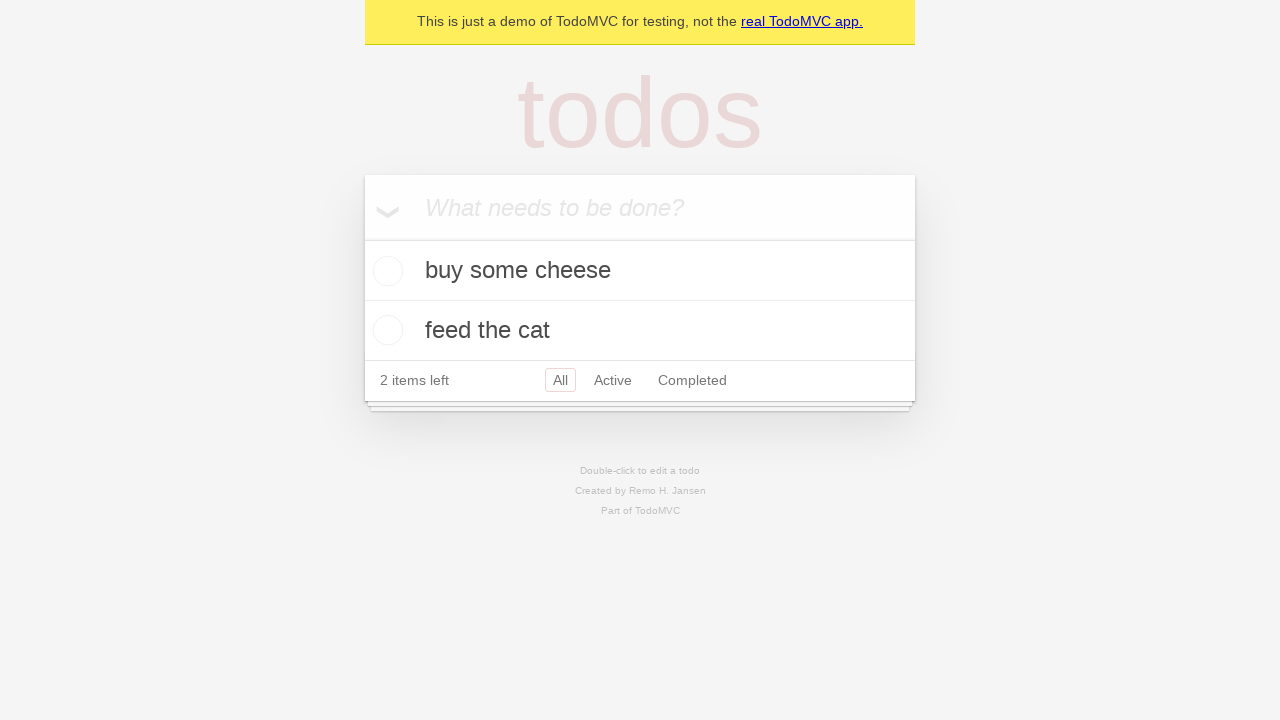

Filled todo input with 'book a doctors appointment' on internal:attr=[placeholder="What needs to be done?"i]
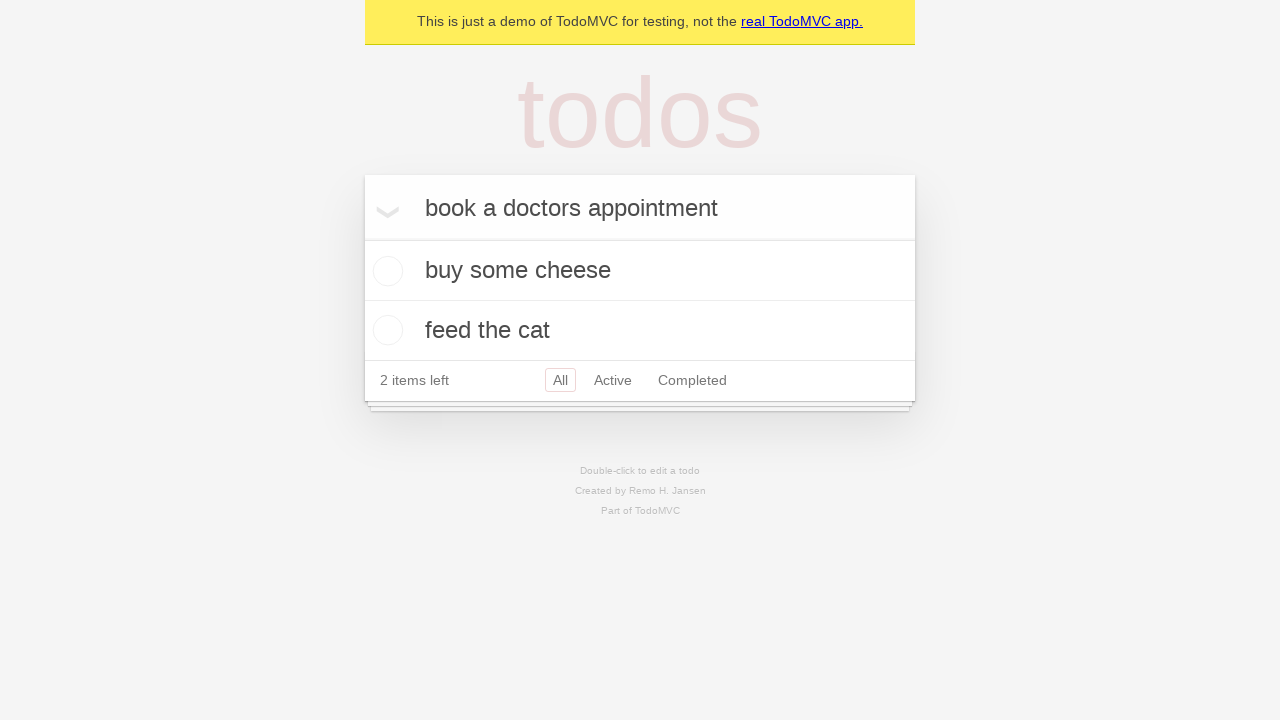

Pressed Enter to add third todo item on internal:attr=[placeholder="What needs to be done?"i]
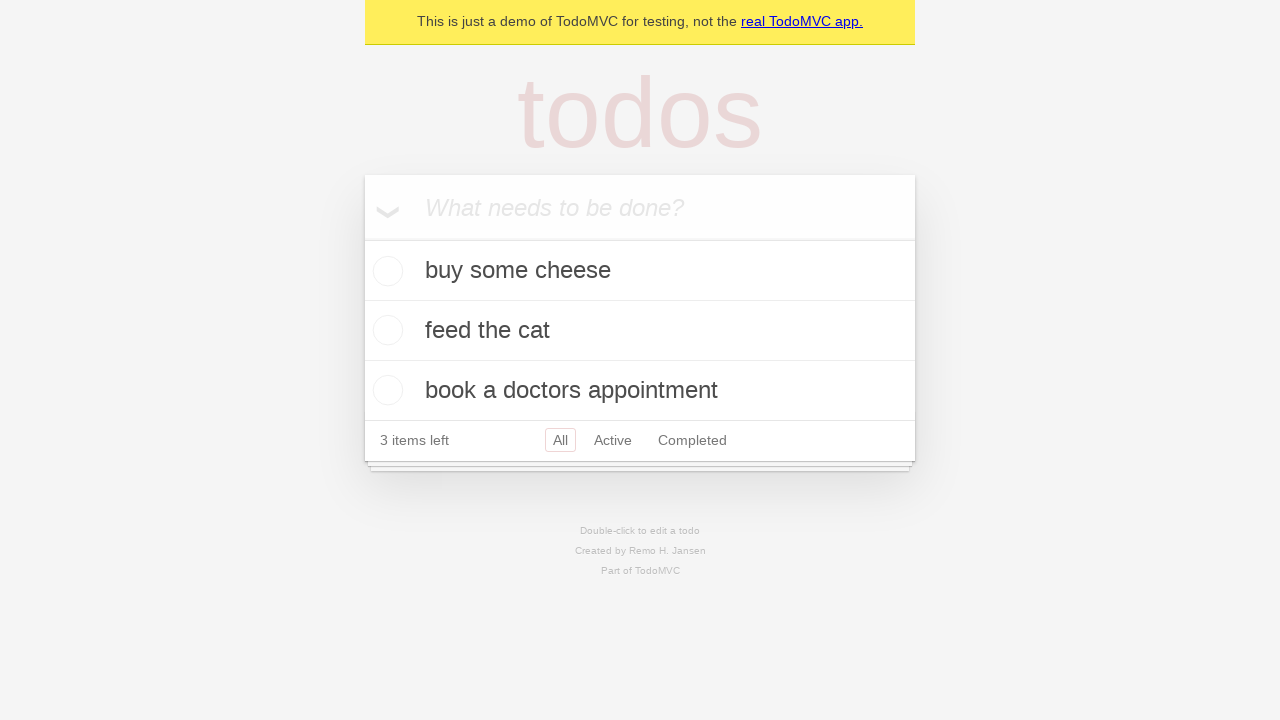

Marked first todo item as completed at (385, 271) on .todo-list li .toggle >> nth=0
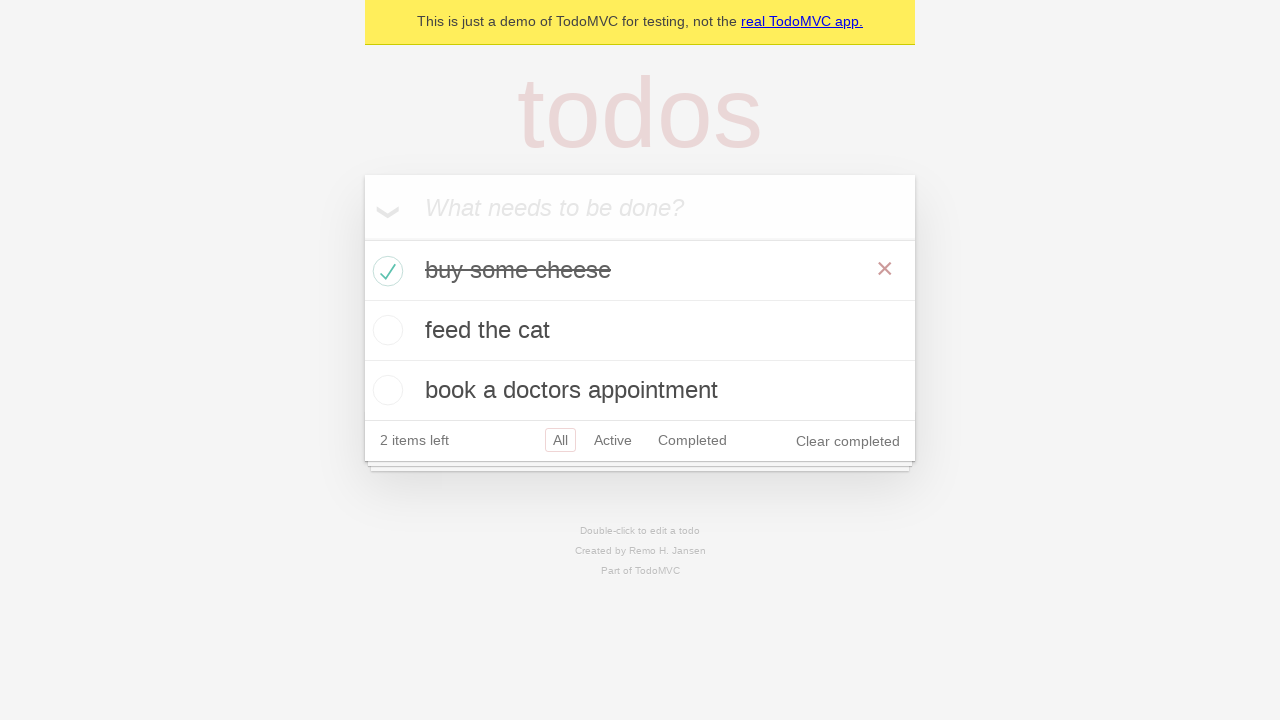

Clicked Clear completed button to remove completed items at (848, 441) on internal:role=button[name="Clear completed"i]
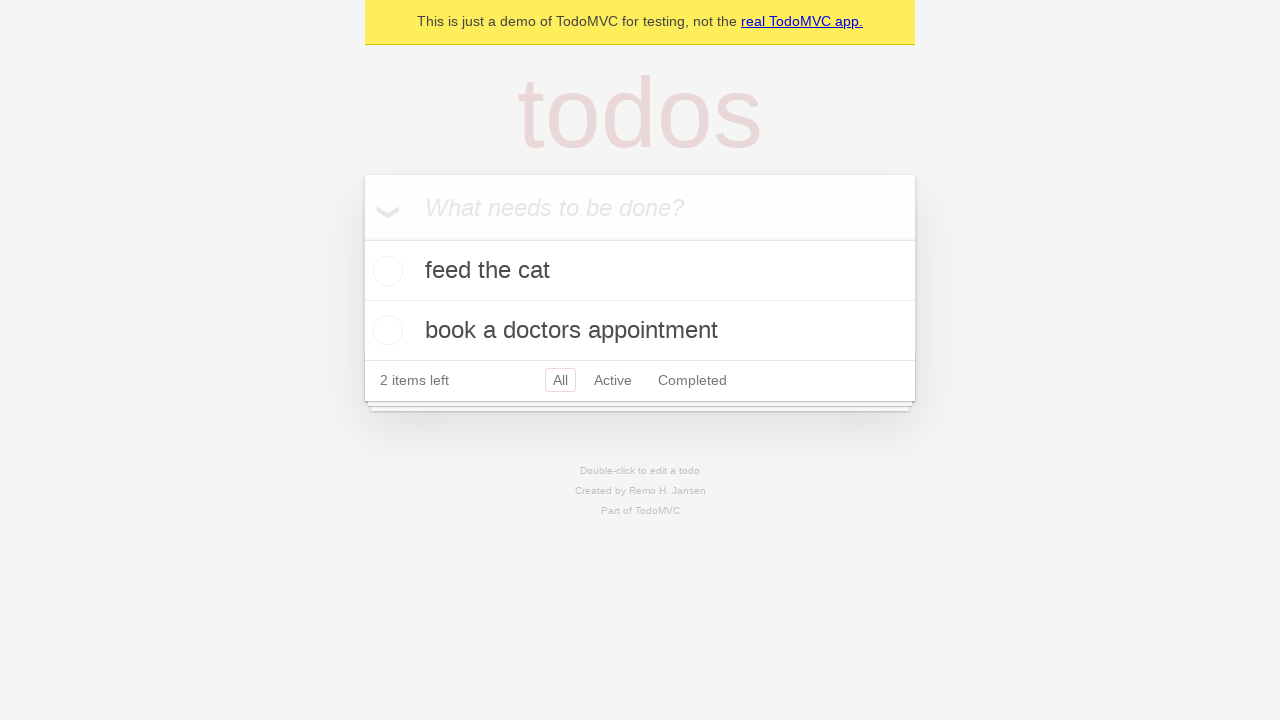

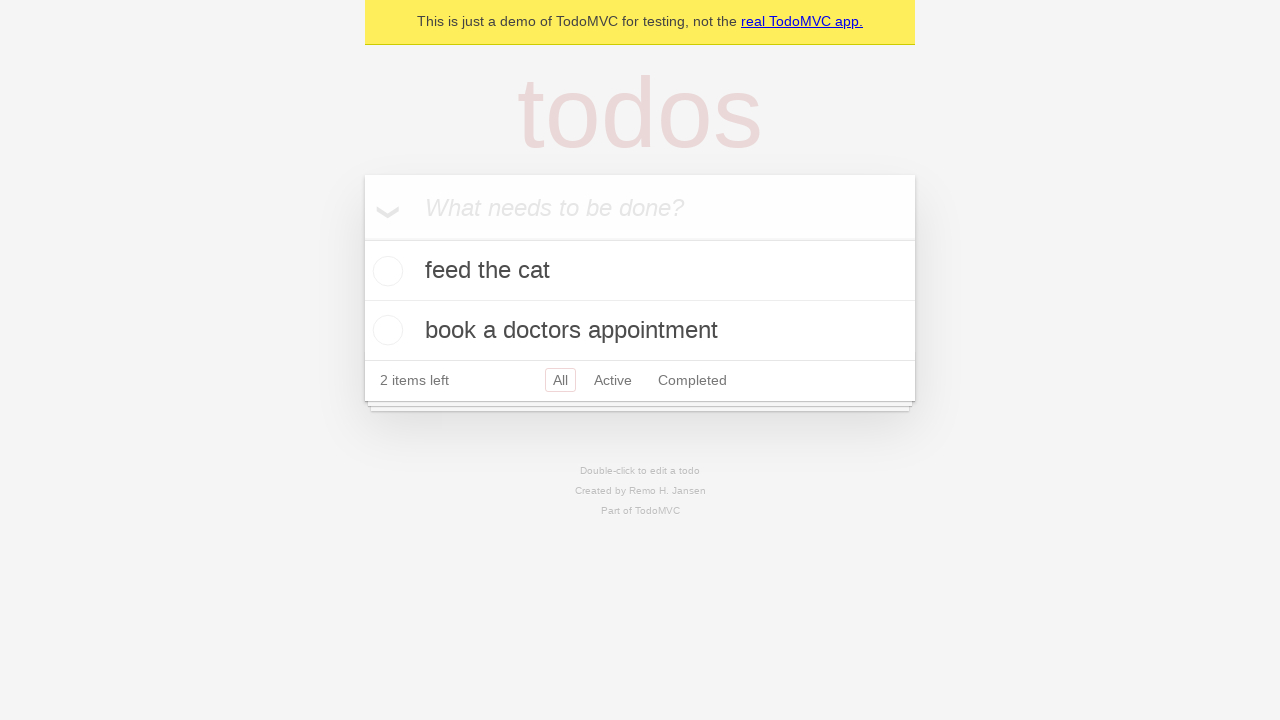